Tests form filling functionality by locating input fields using different selectors (tag name, name, class, ID) and entering personal information data.

Starting URL: http://suninjuly.github.io/find_xpath_form

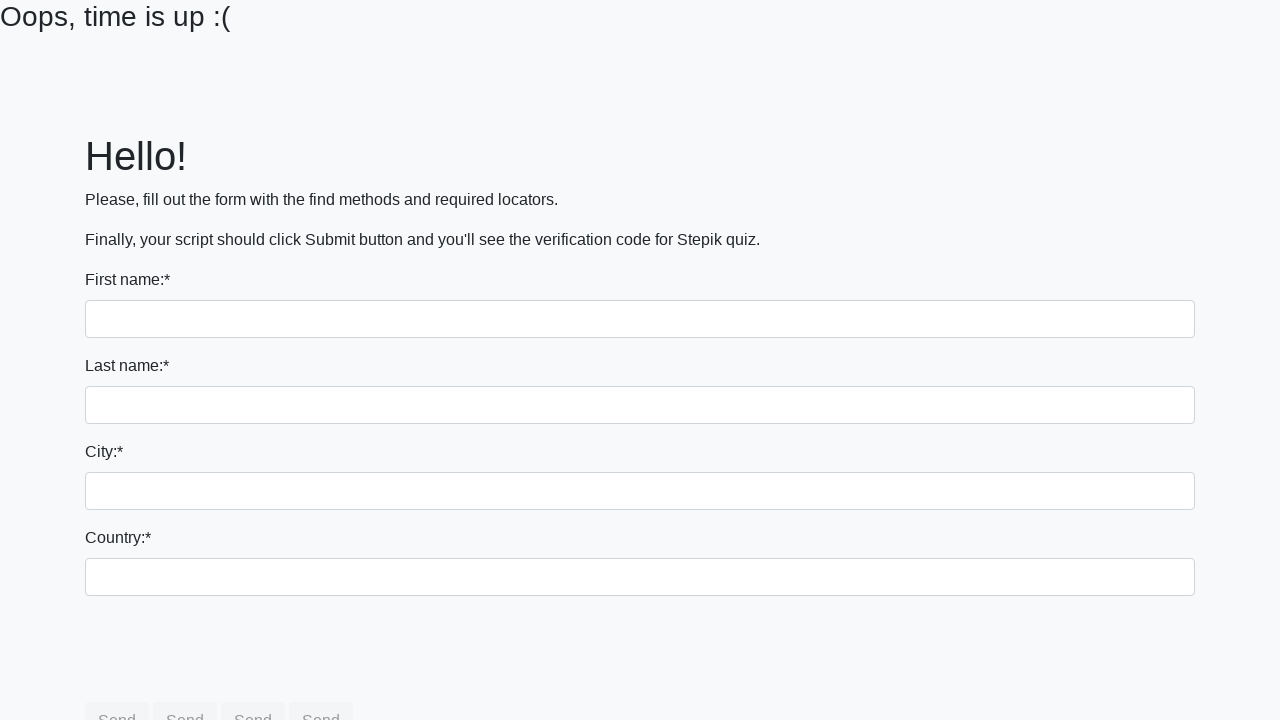

Filled first name field with 'Ivan' using tag name selector on input
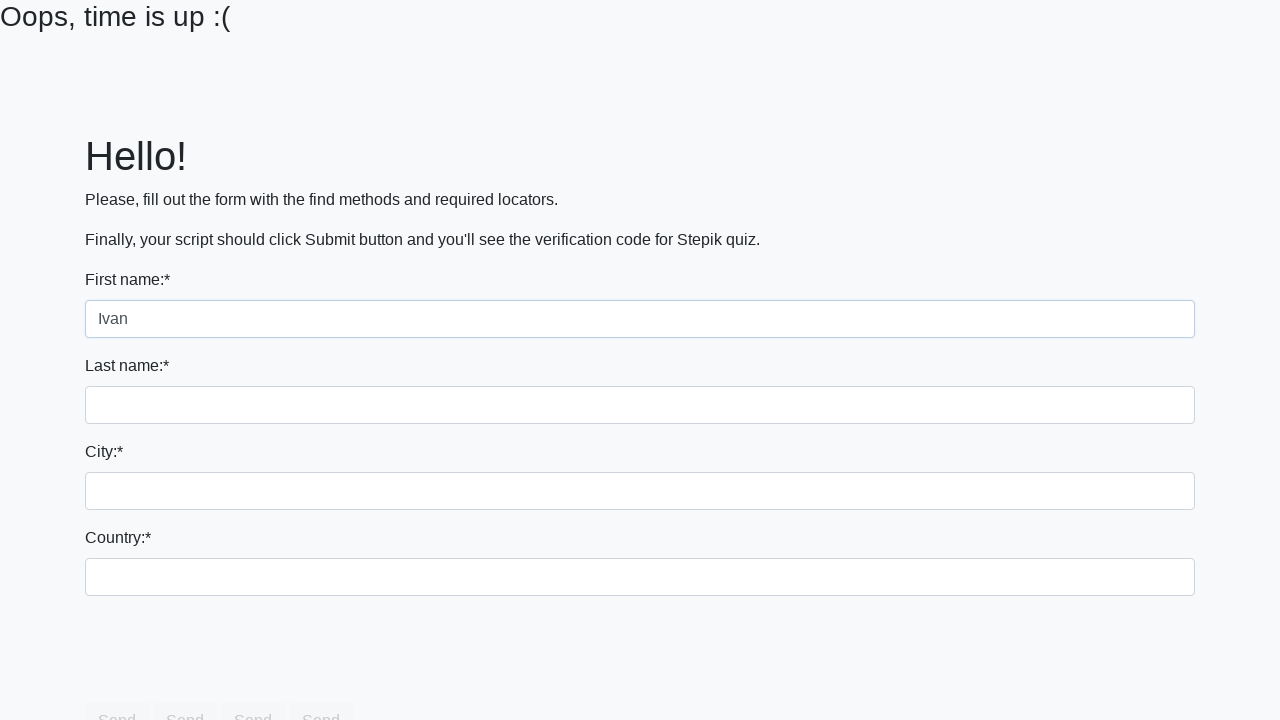

Filled last name field with 'Petrov' using name attribute selector on input[name='last_name']
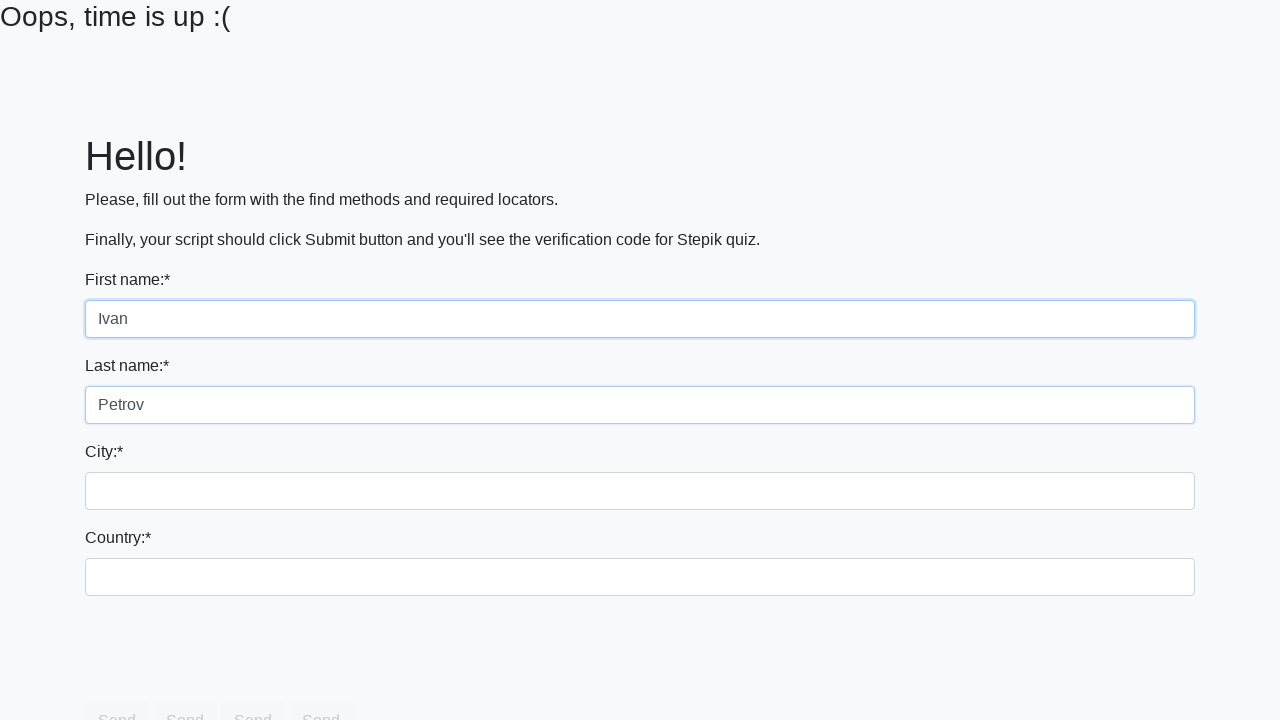

Filled city field with 'Smolensk' using class selector on .form-control.city
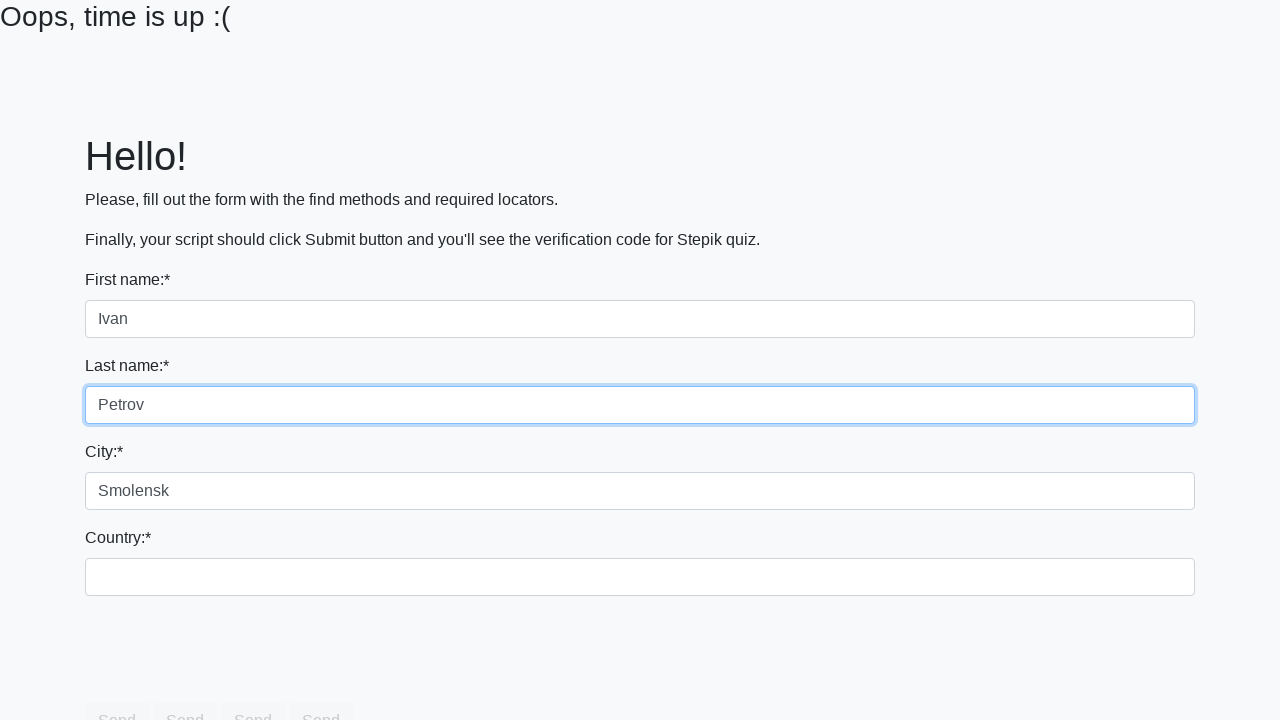

Filled country field with 'Russia' using ID selector on #country
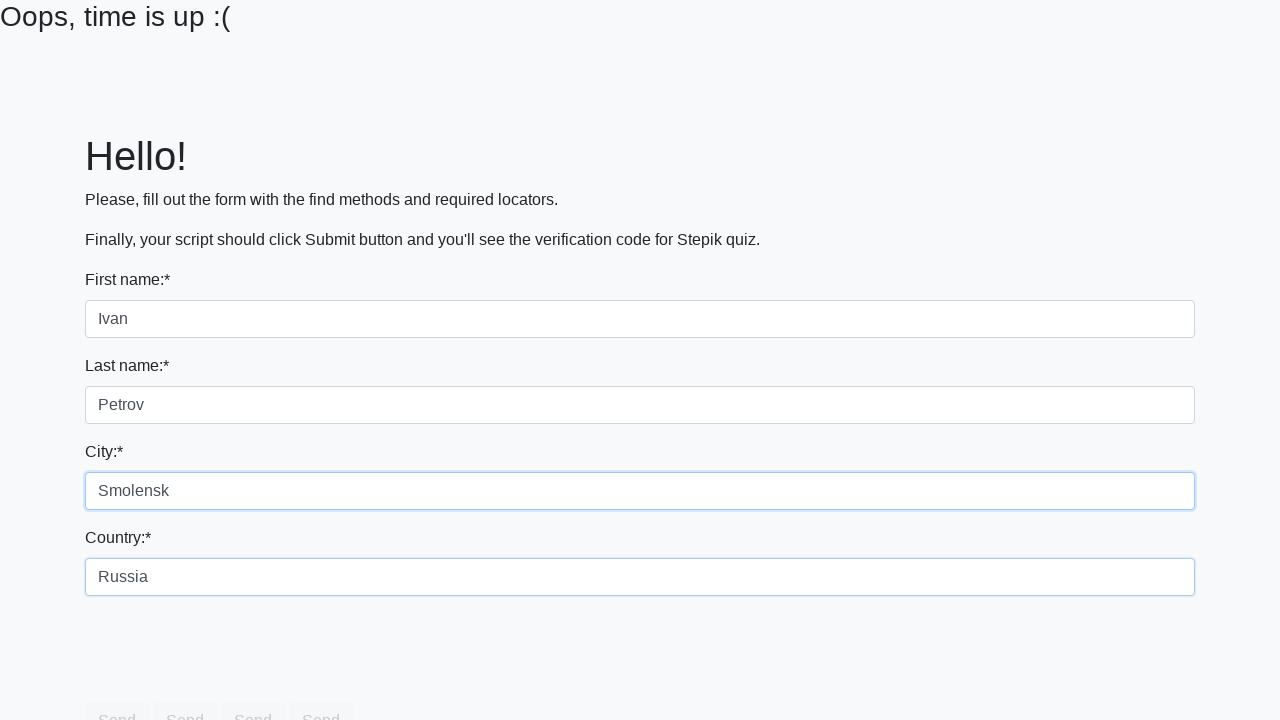

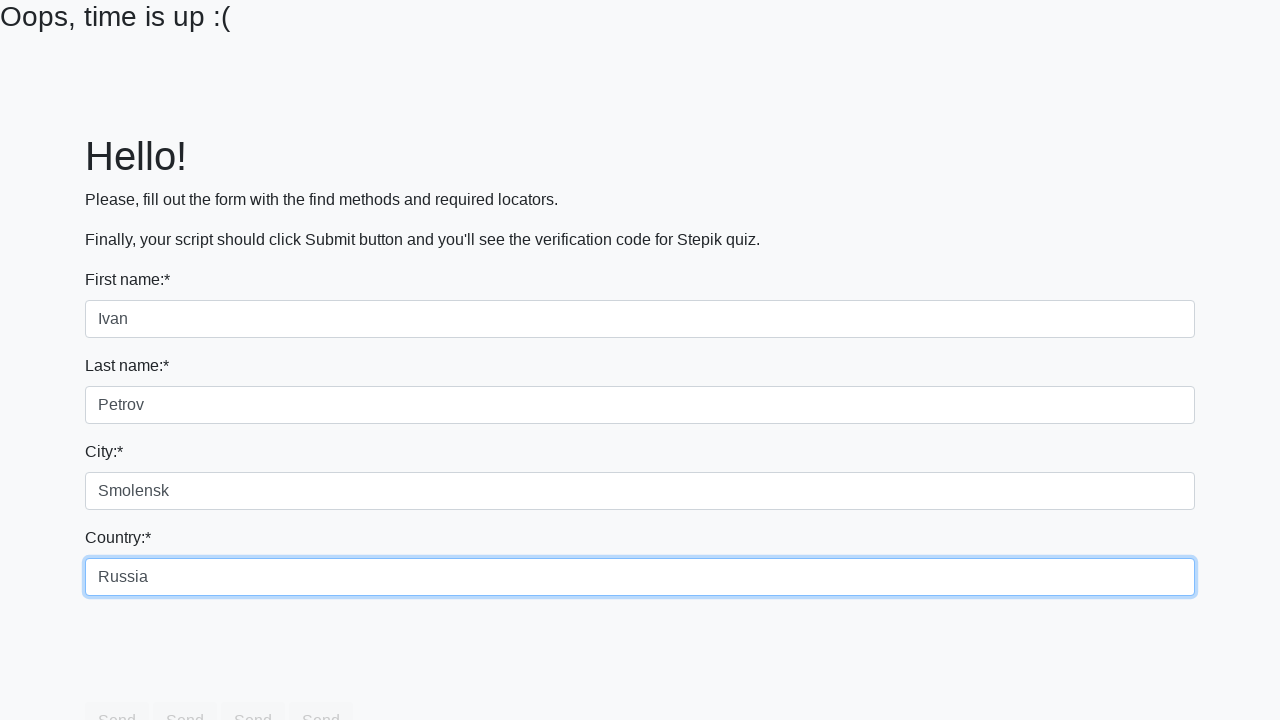